Searches for companies on a Colombian business directory by entering a company name, selecting a location from a dropdown, and clicking through search results to view company details.

Starting URL: https://www.einforma.co/buscador-empresas-empresarios

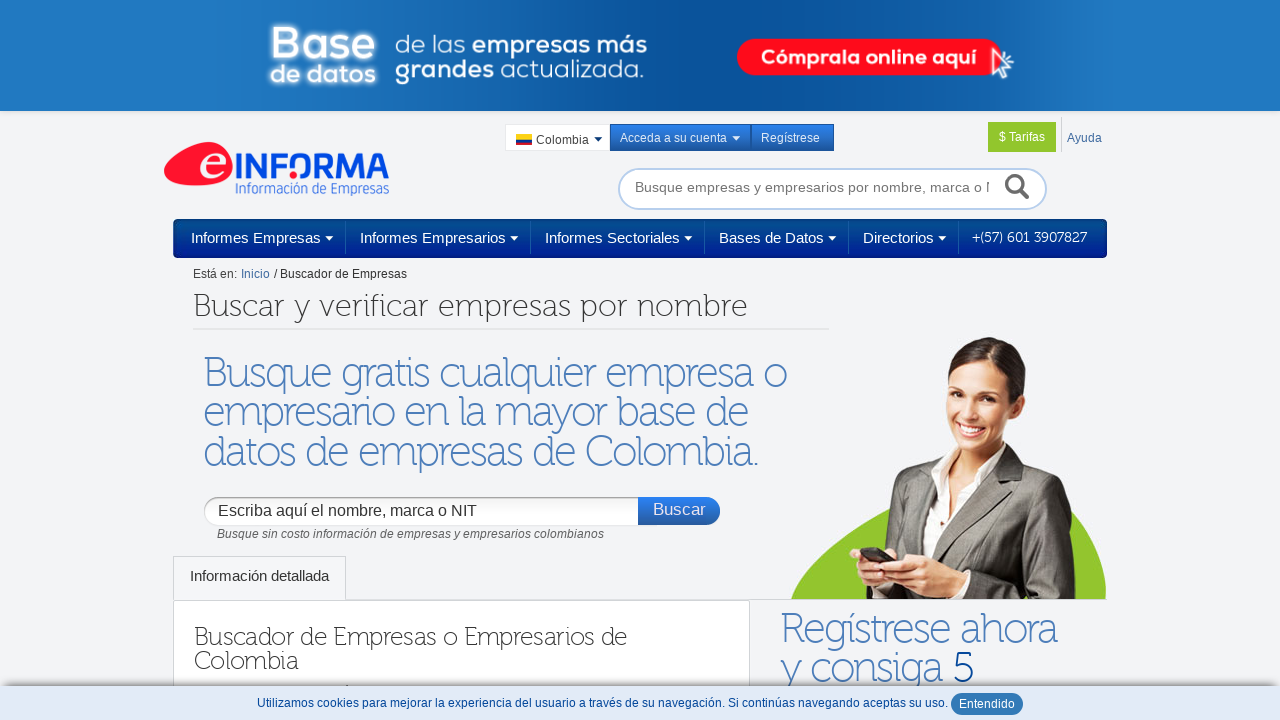

Filled search input with company name 'baires' on input
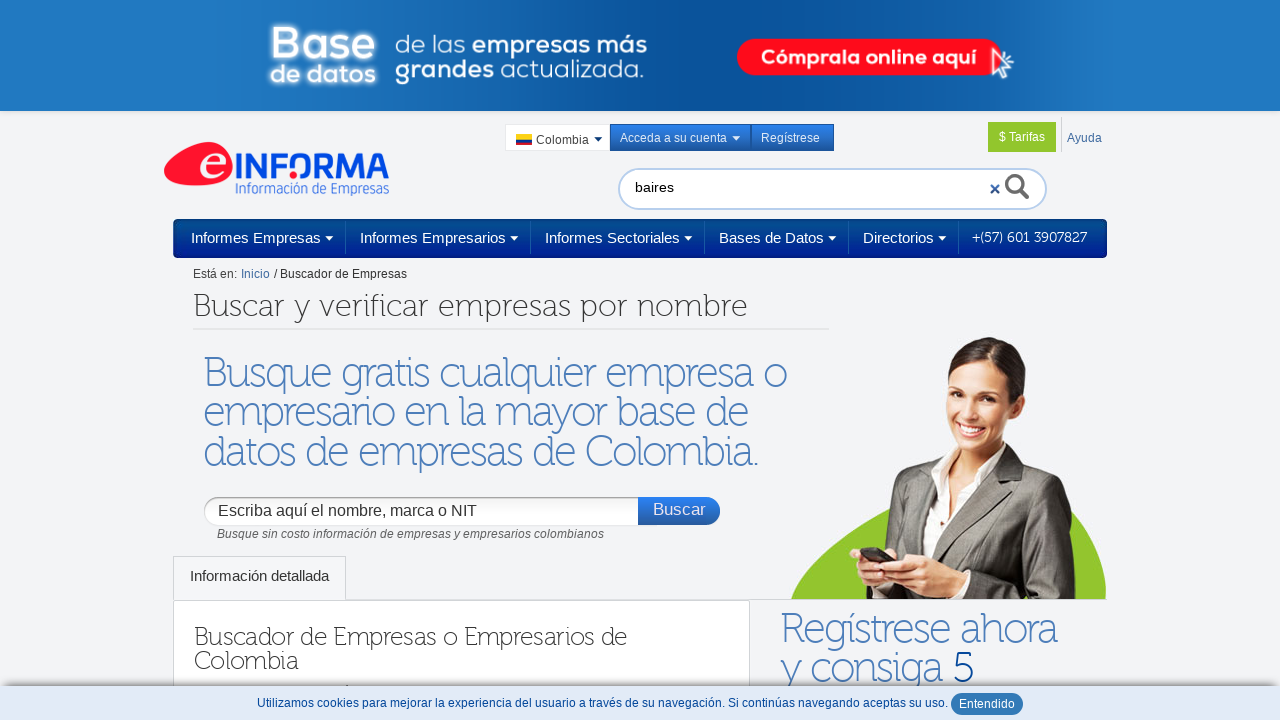

Pressed Enter to initiate search on input
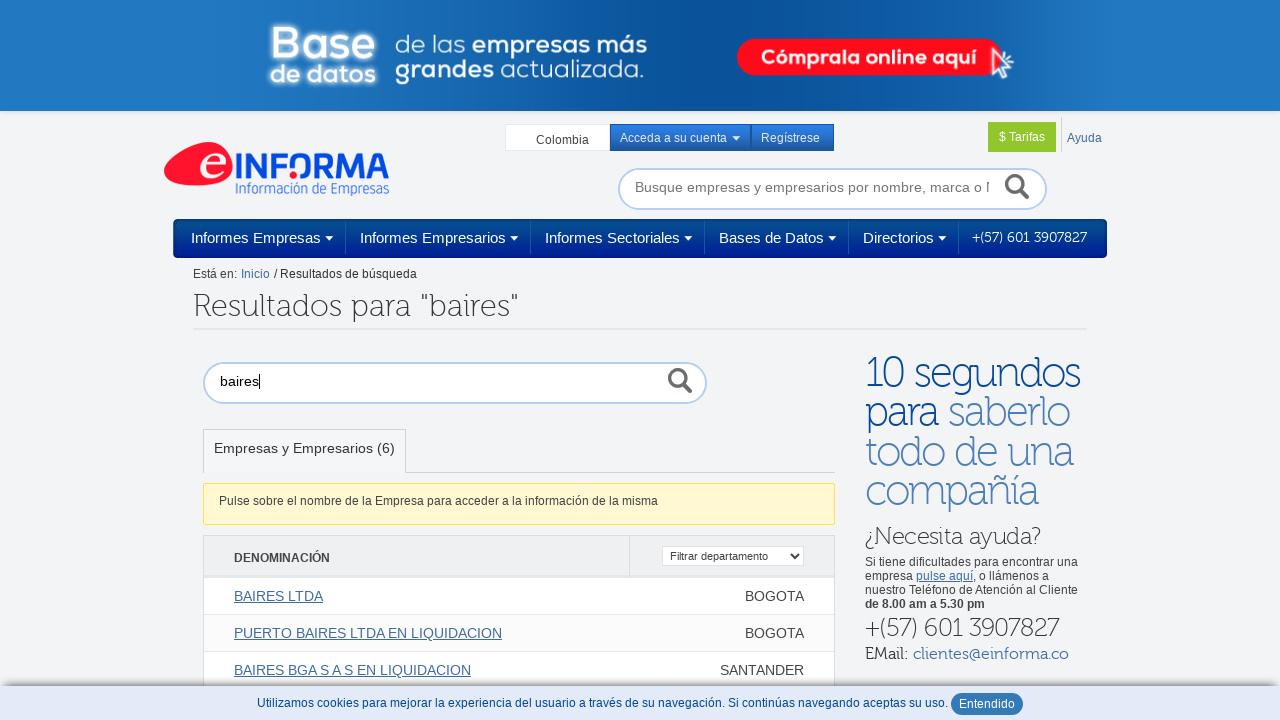

Location dropdown selector loaded
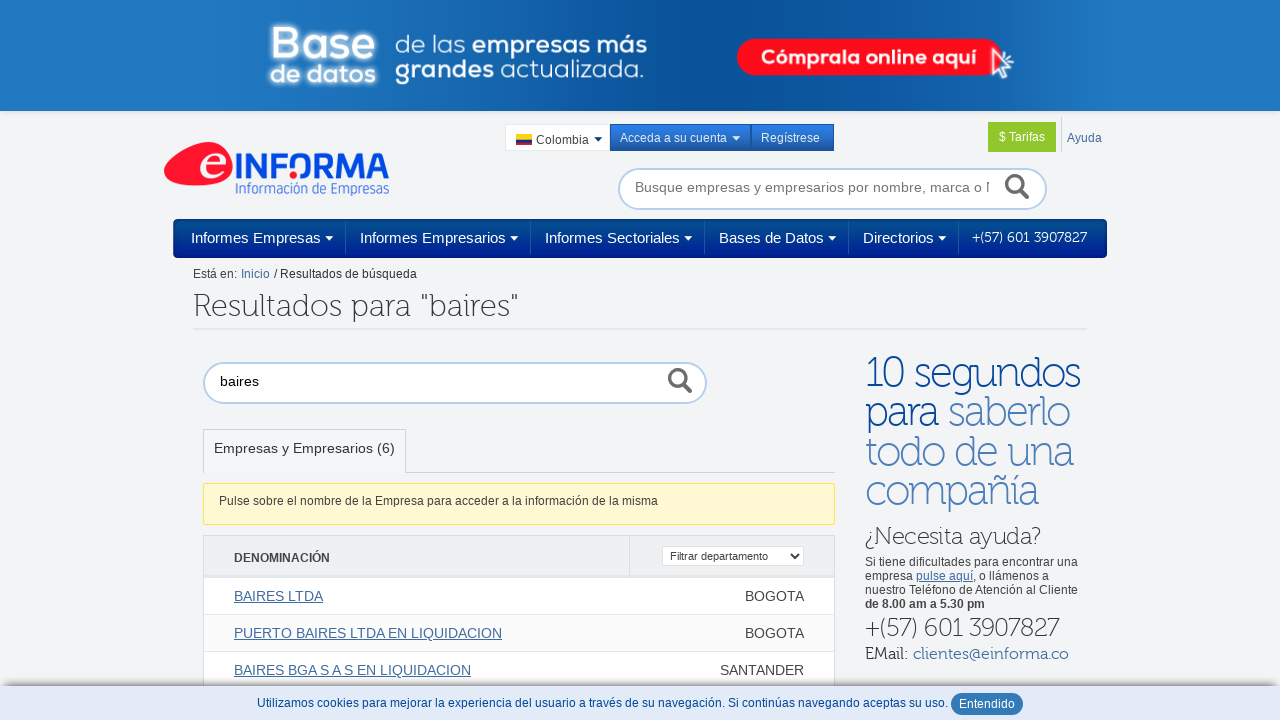

Selected 'BOGOTÁ' from location dropdown on #PROVINCIA
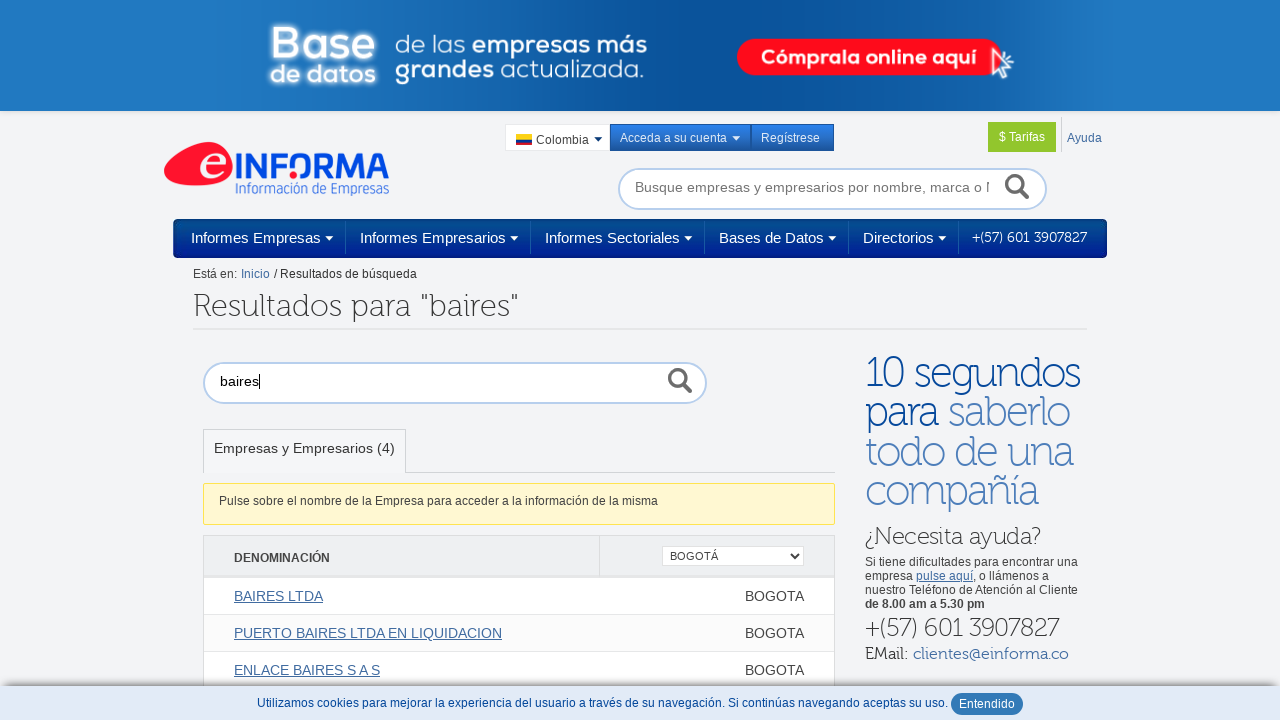

Search results table loaded
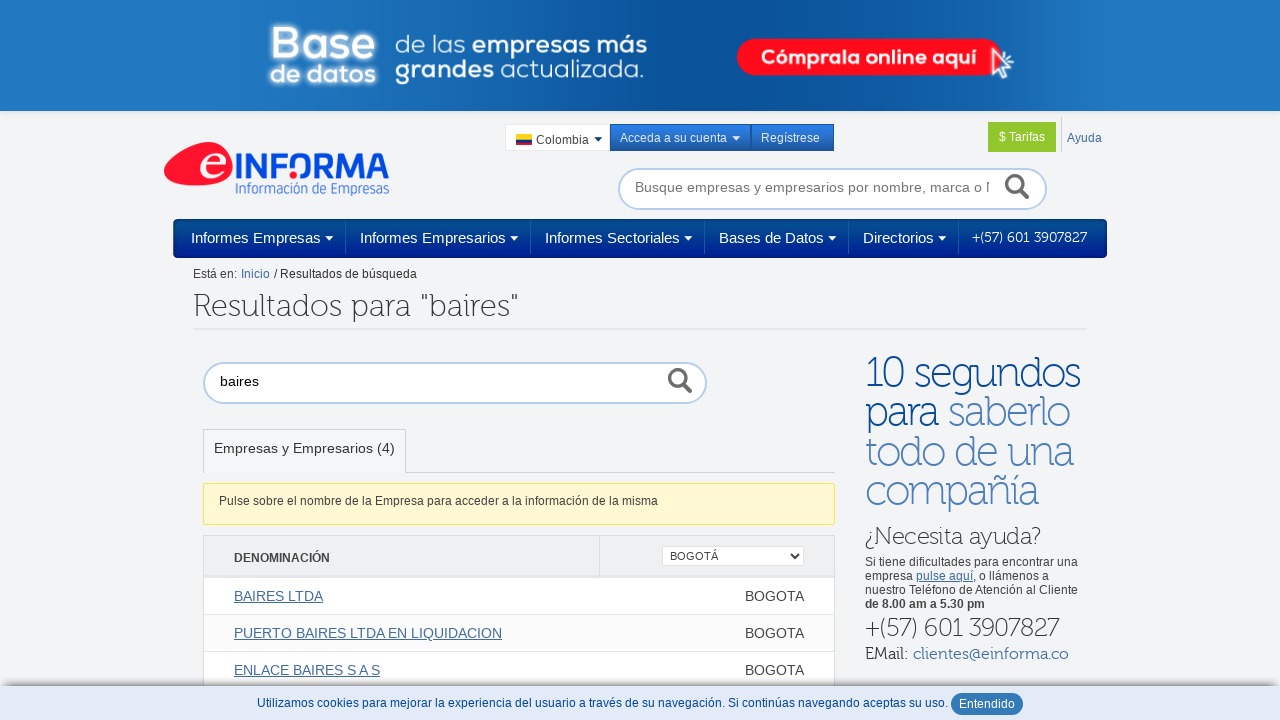

Found 4 company results
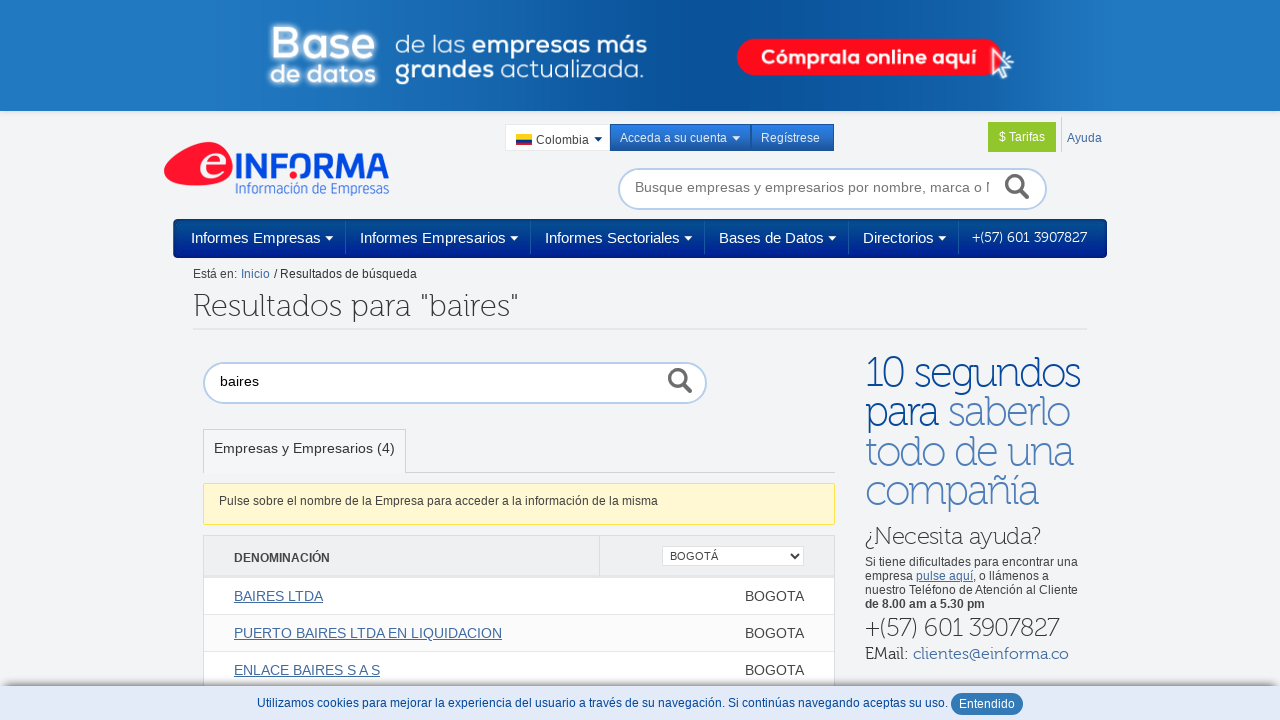

Re-queried company headings for iteration 1
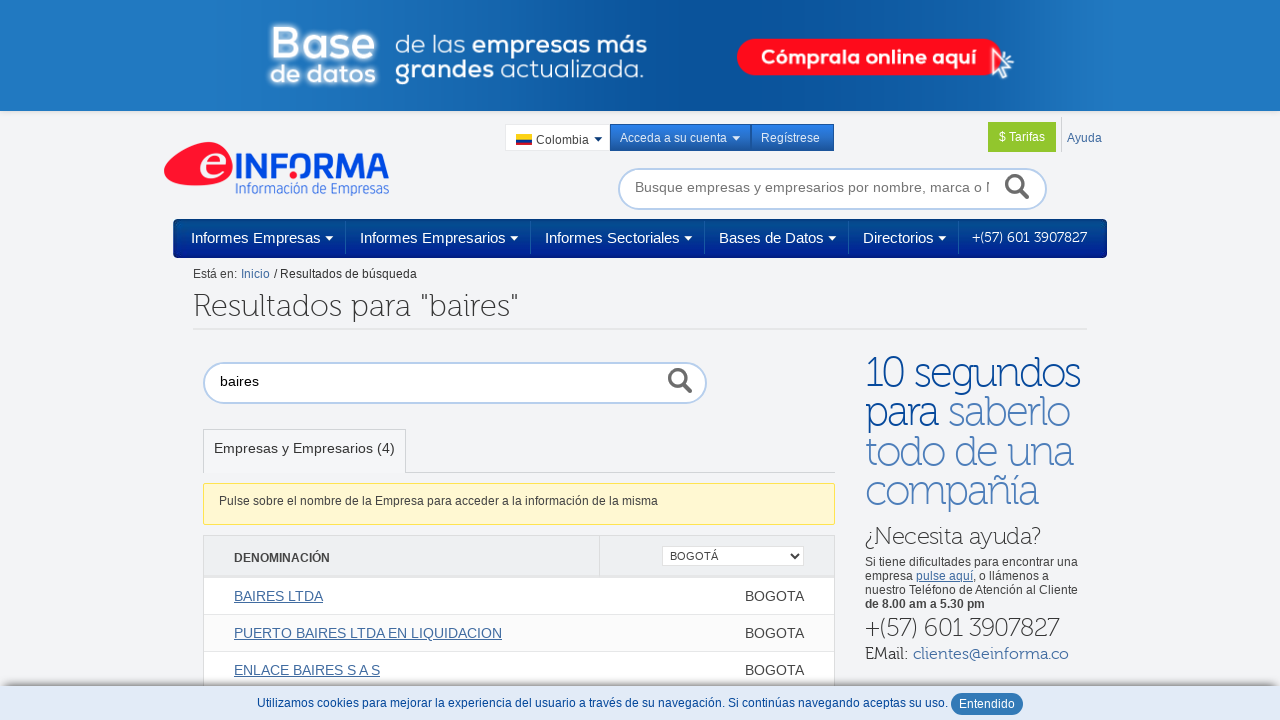

Clicked on company result #1 at (412, 596) on table#nacional h3 >> nth=0
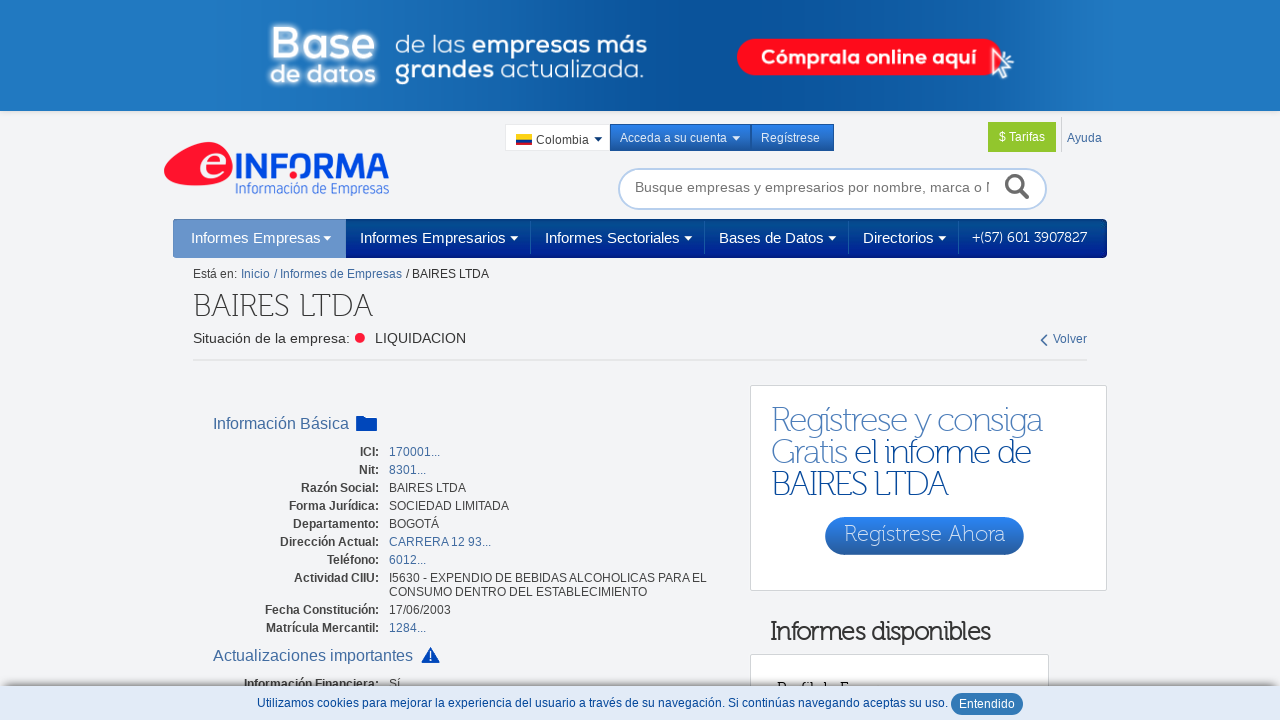

Company details page loaded
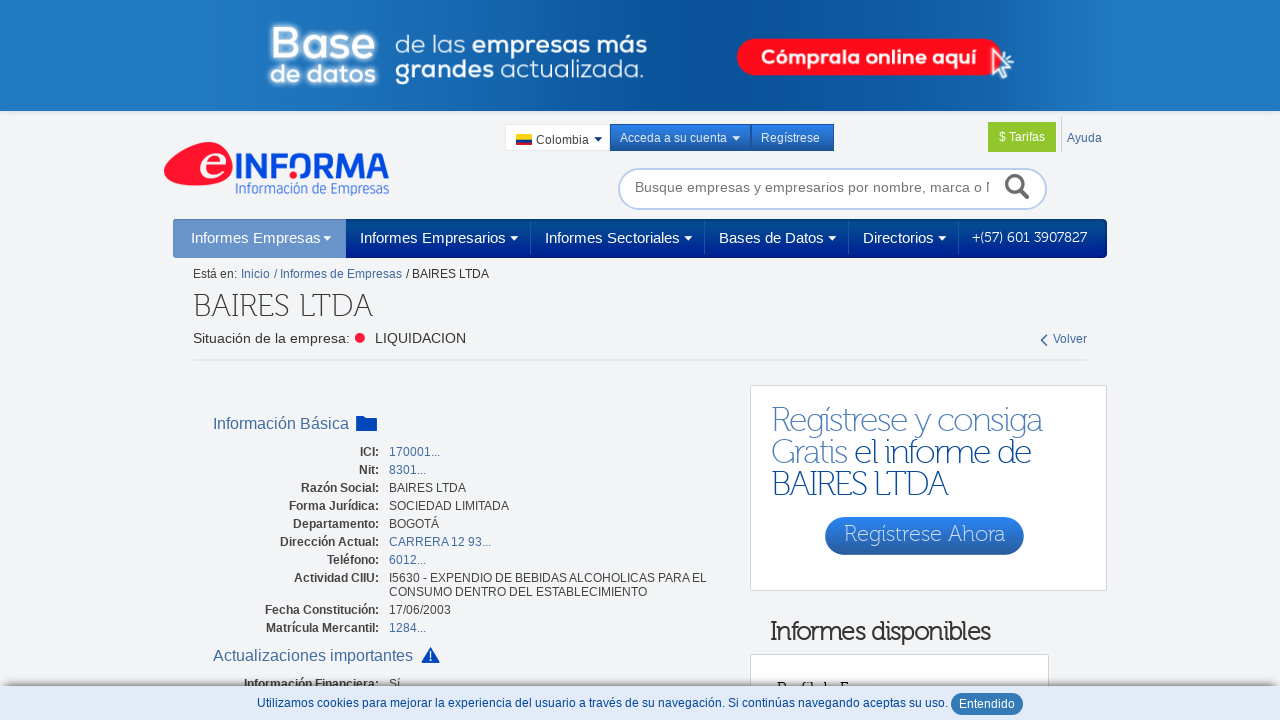

Navigated back to search results
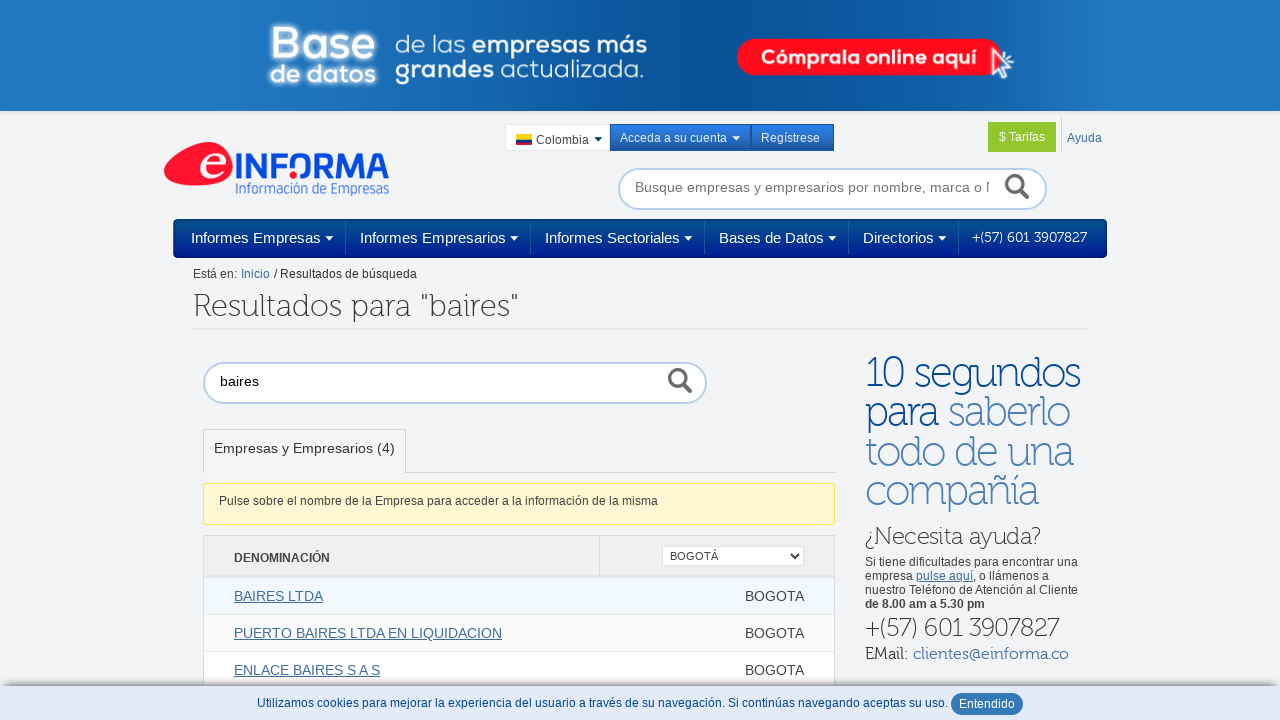

Search results table reloaded
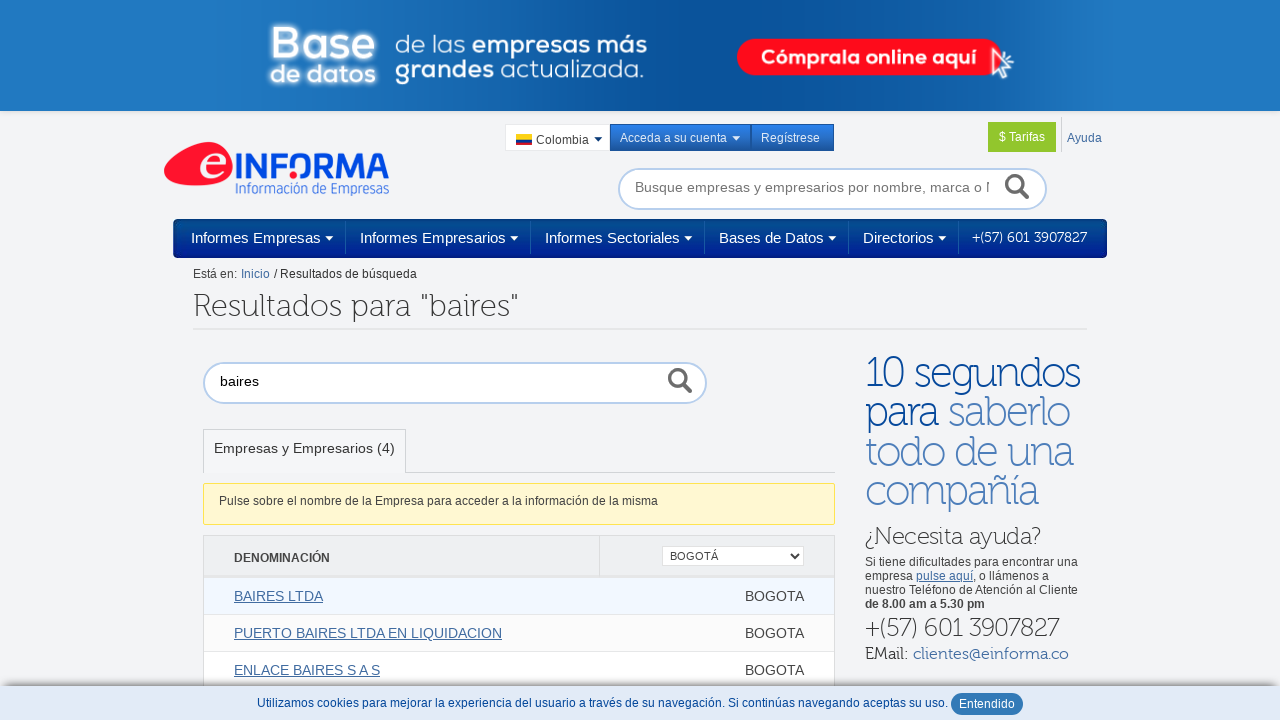

Re-queried company headings for iteration 2
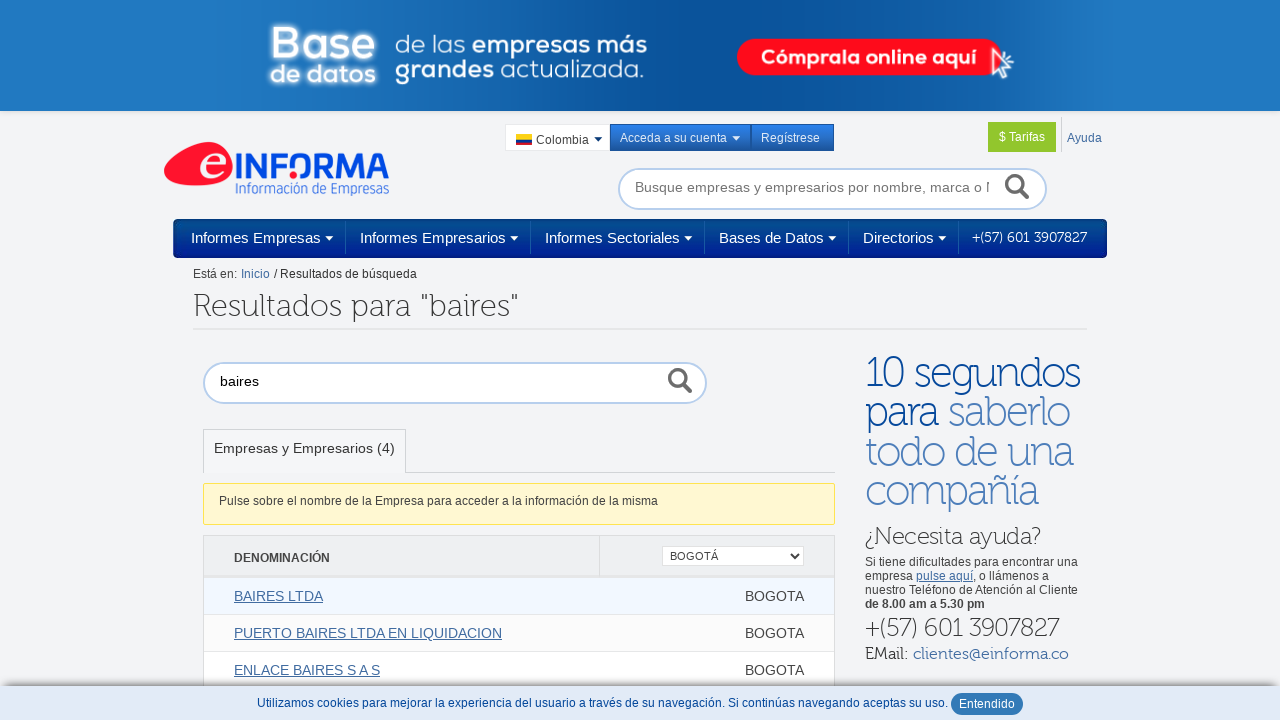

Clicked on company result #2 at (412, 633) on table#nacional h3 >> nth=1
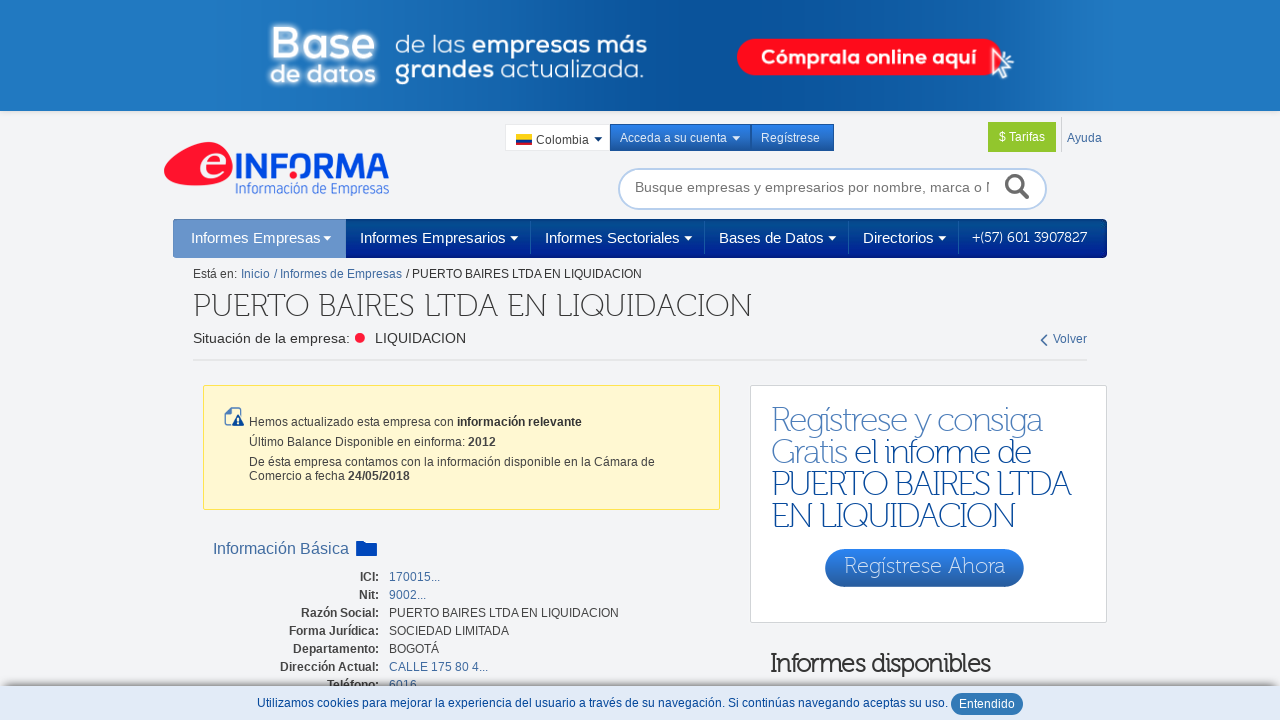

Company details page loaded
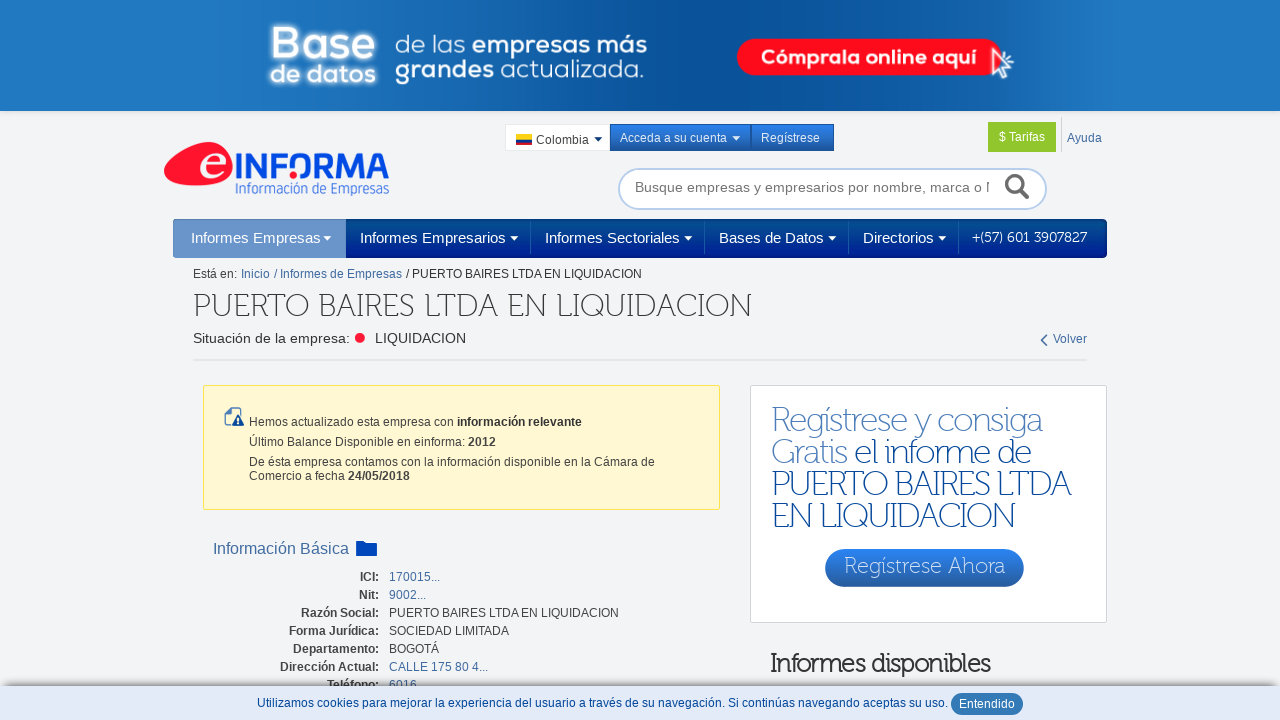

Navigated back to search results
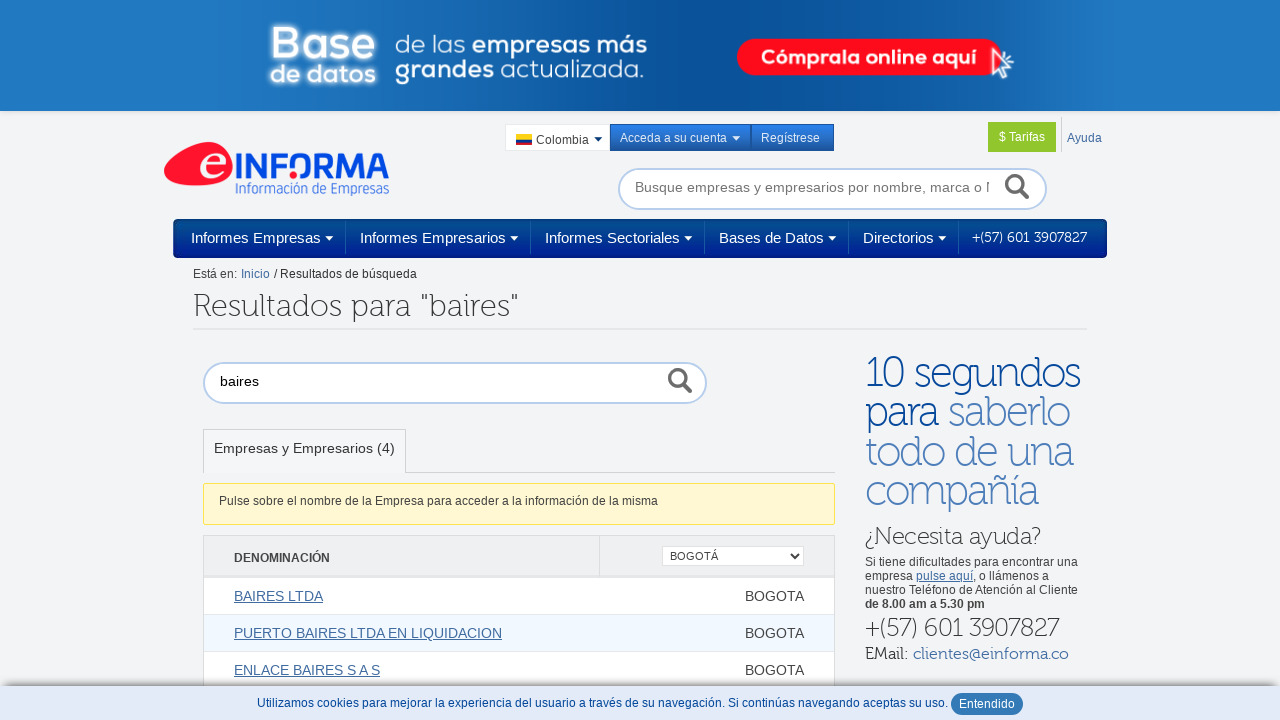

Search results table reloaded
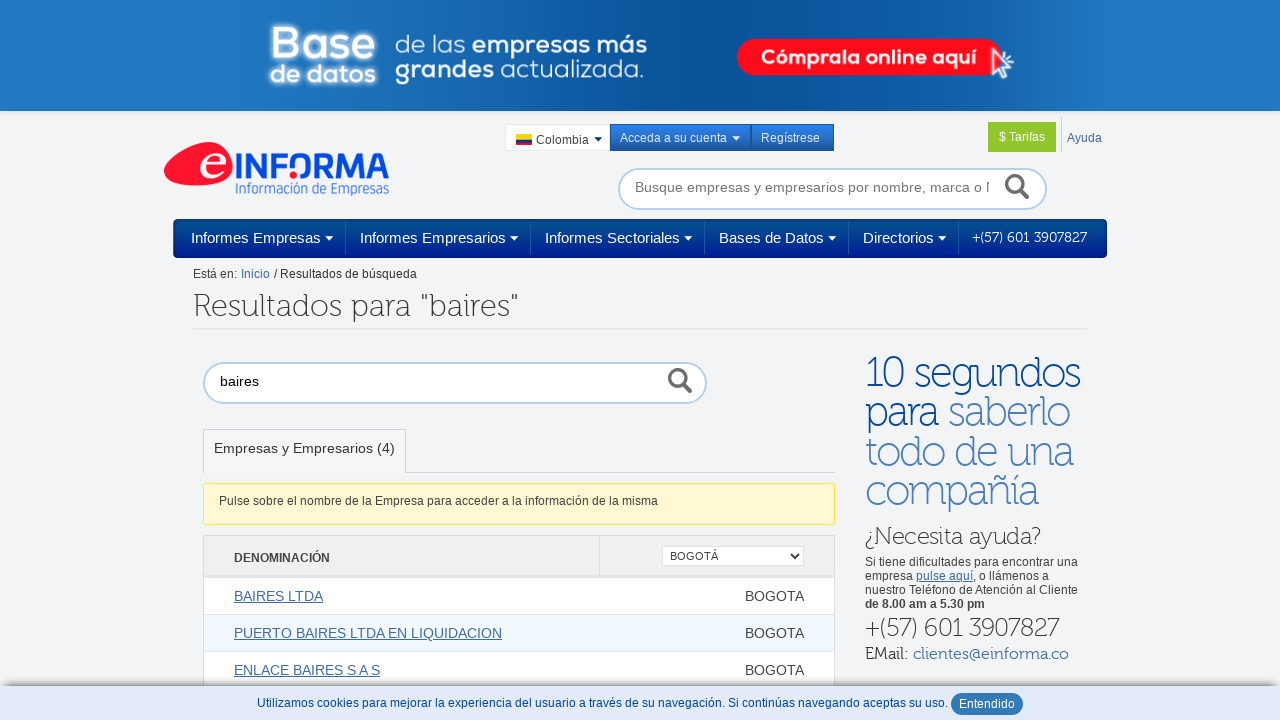

Re-queried company headings for iteration 3
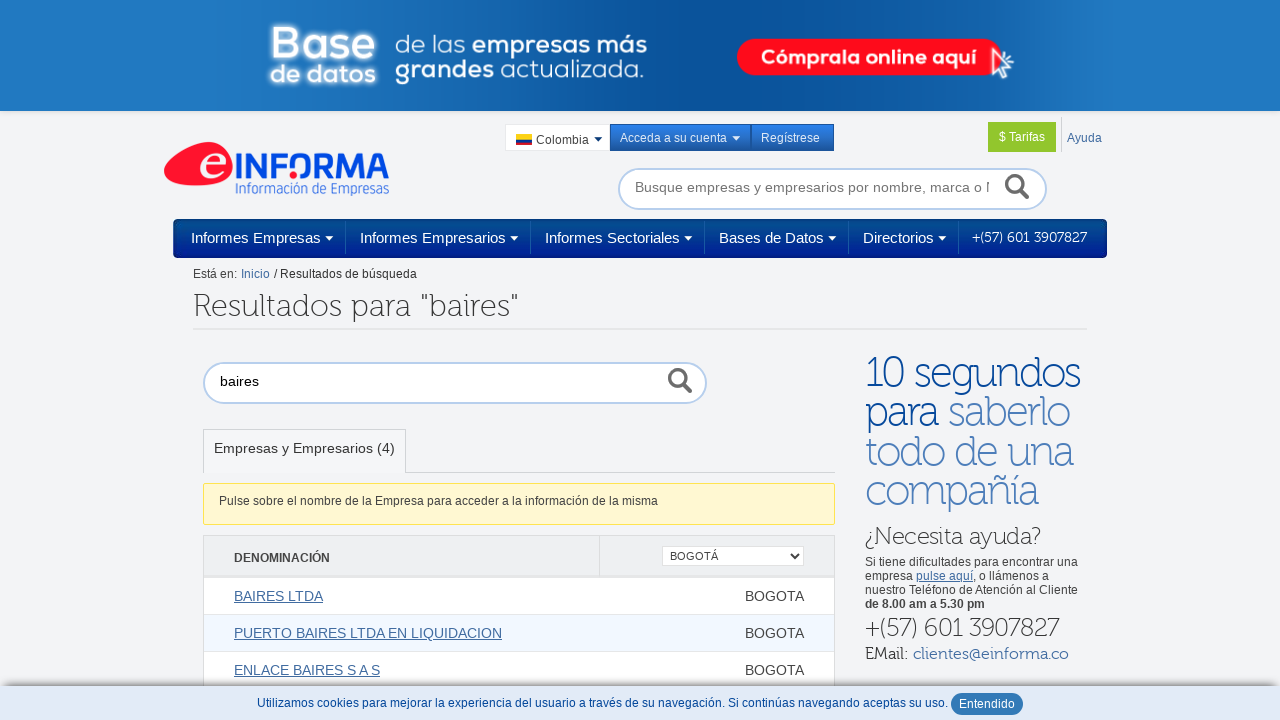

Clicked on company result #3 at (412, 670) on table#nacional h3 >> nth=2
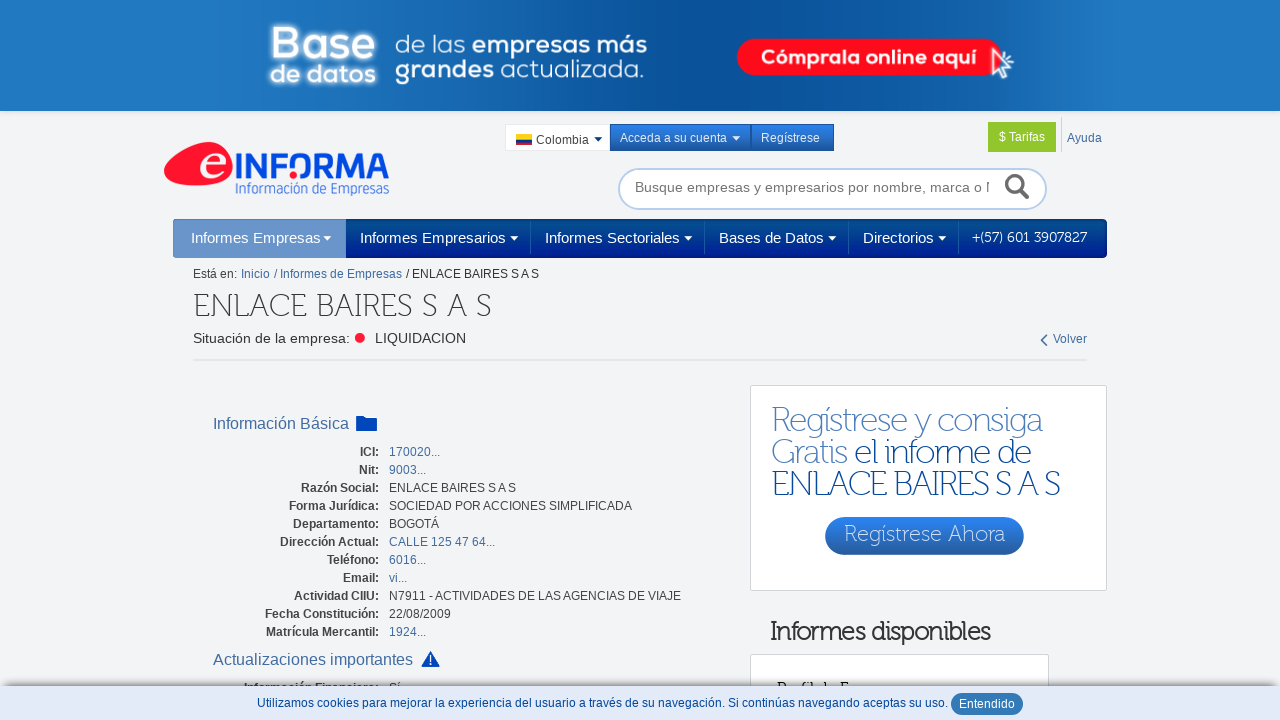

Company details page loaded
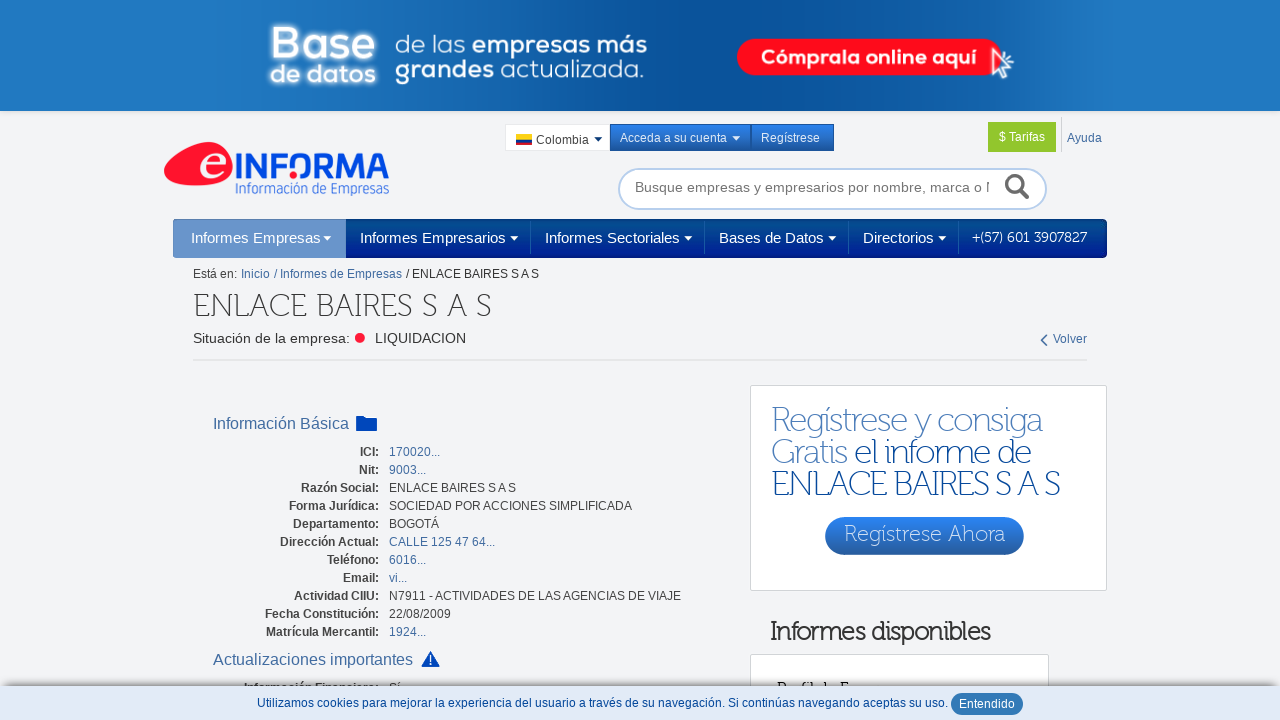

Navigated back to search results
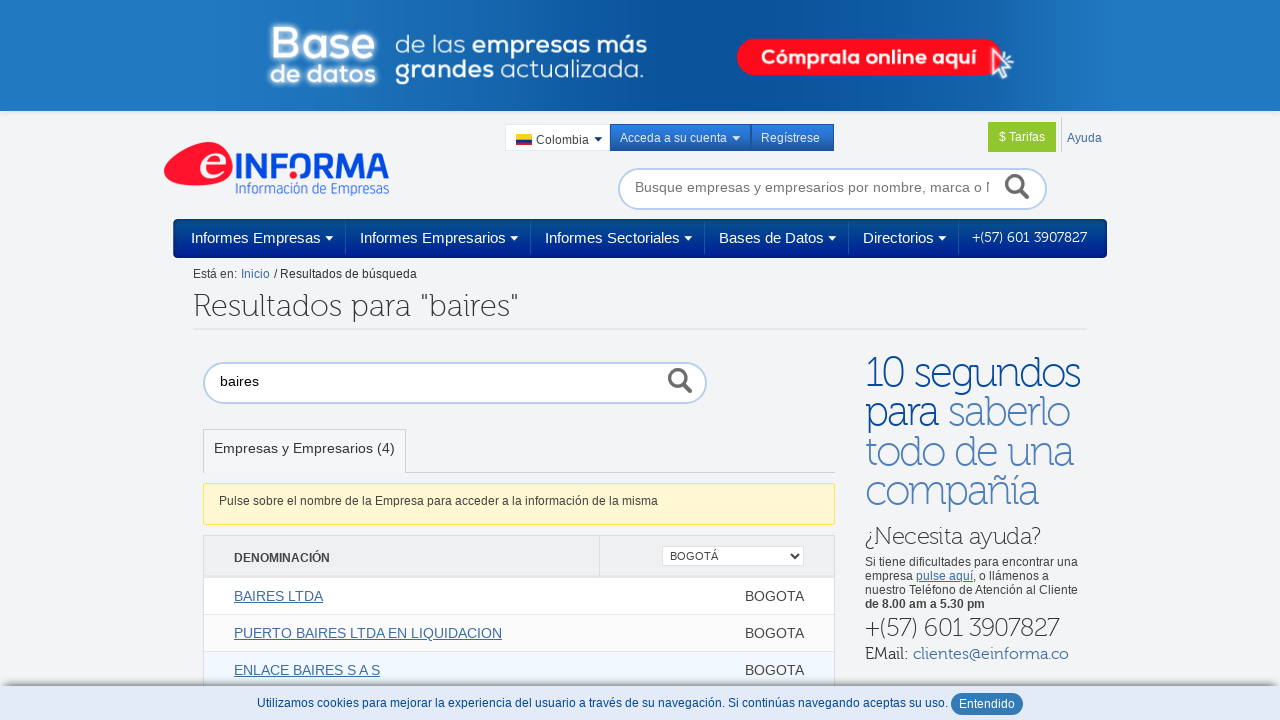

Search results table reloaded
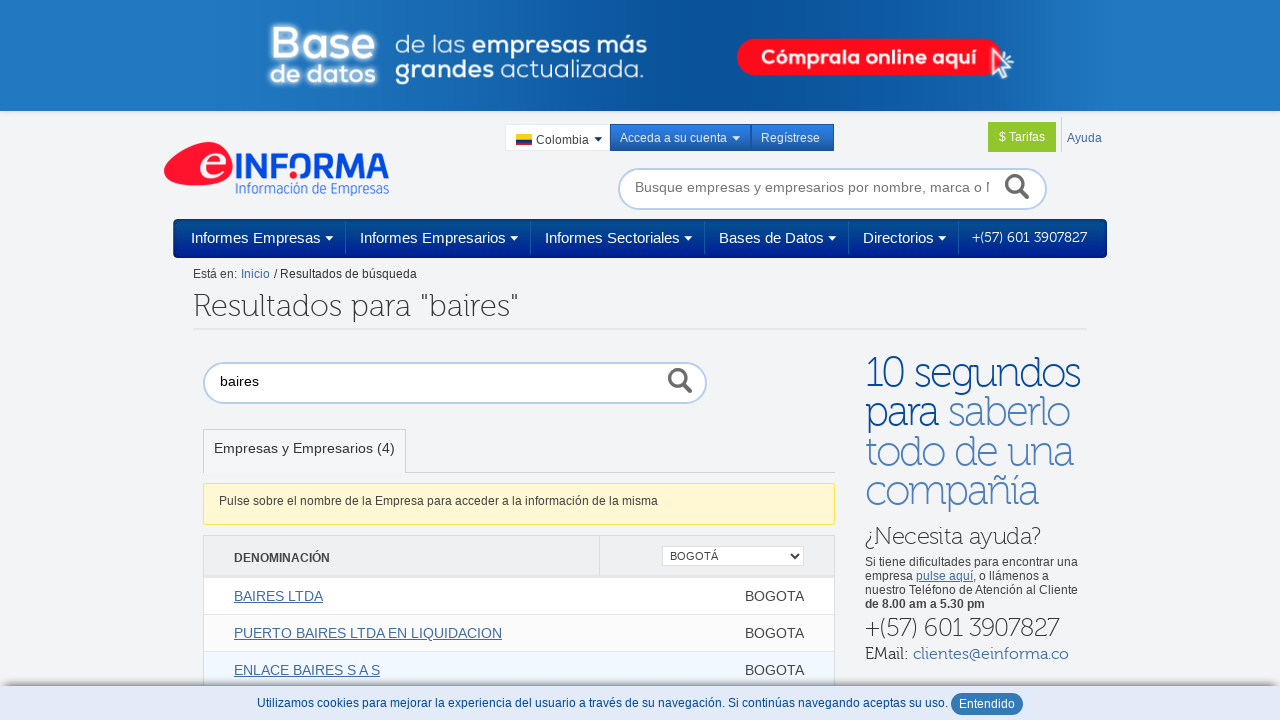

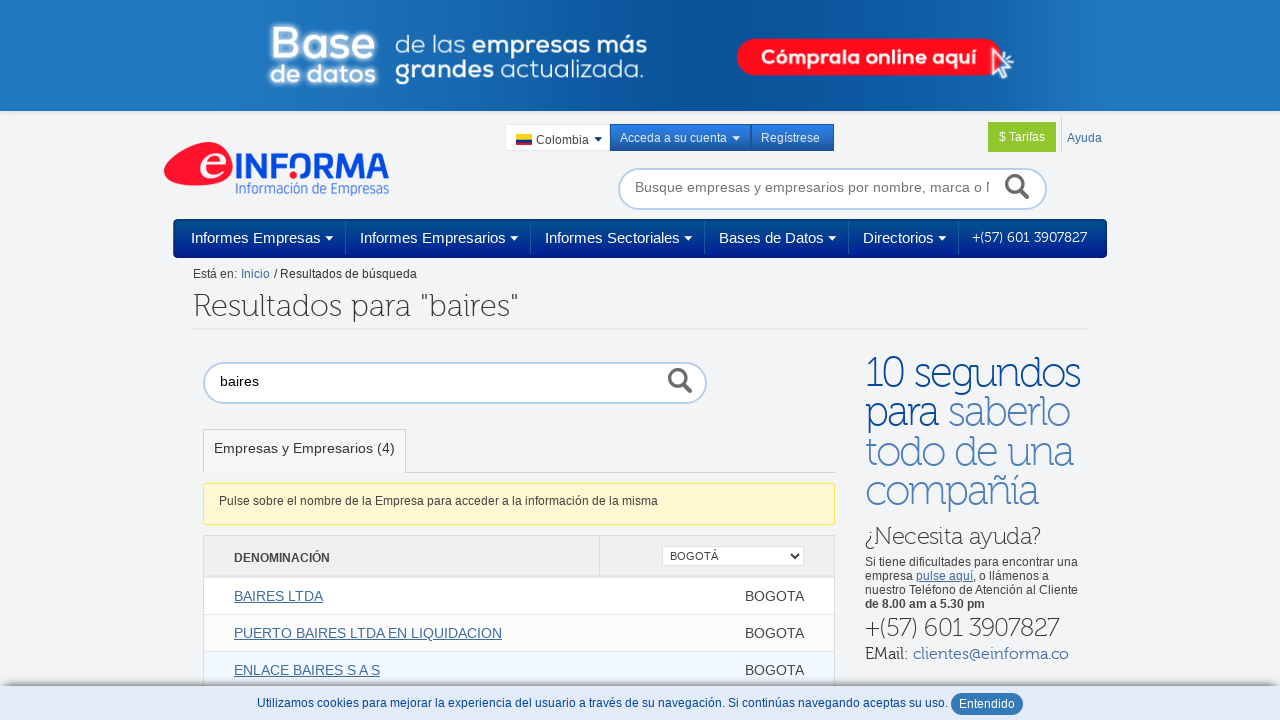